Tests FAQ accordion functionality by clicking on the meaning of life question and verifying the answer becomes visible

Starting URL: https://njit-final-group-project.vercel.app/faq

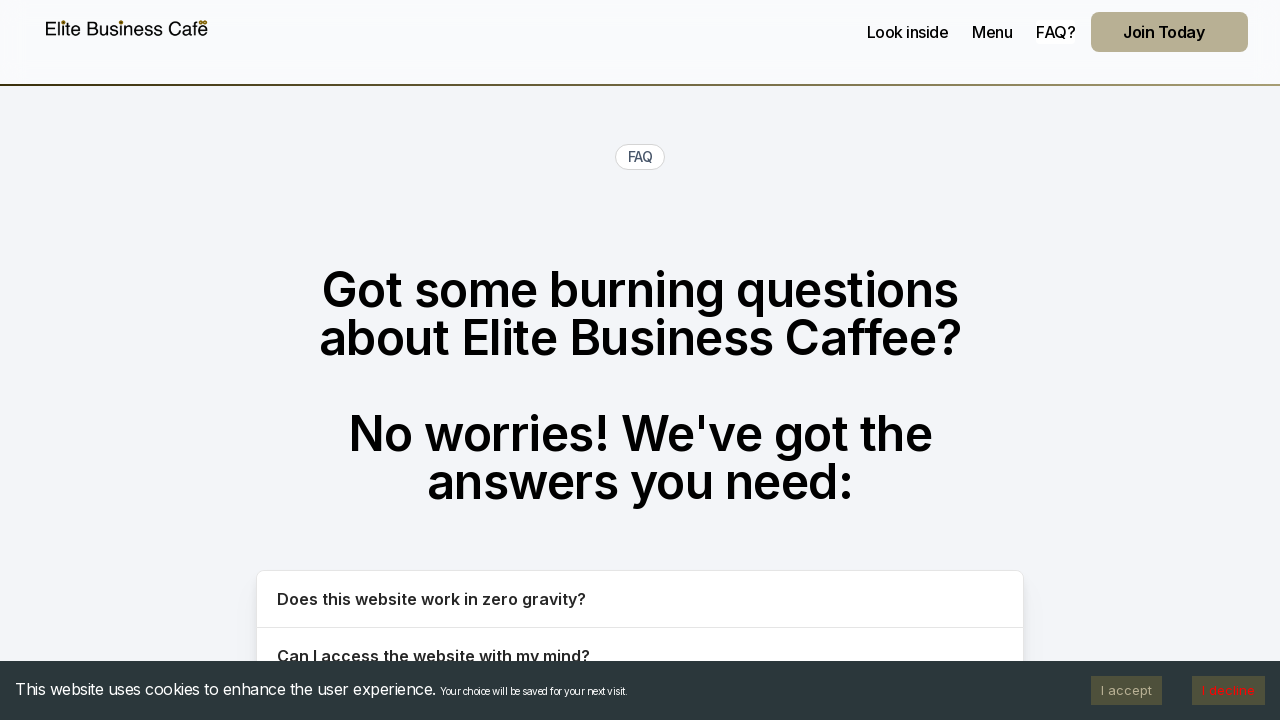

Clicked the FAQ accordion button for 'Can I find the meaning of life on your site?' at (640, 360) on button:text("Can I find the meaning of life on your site?")
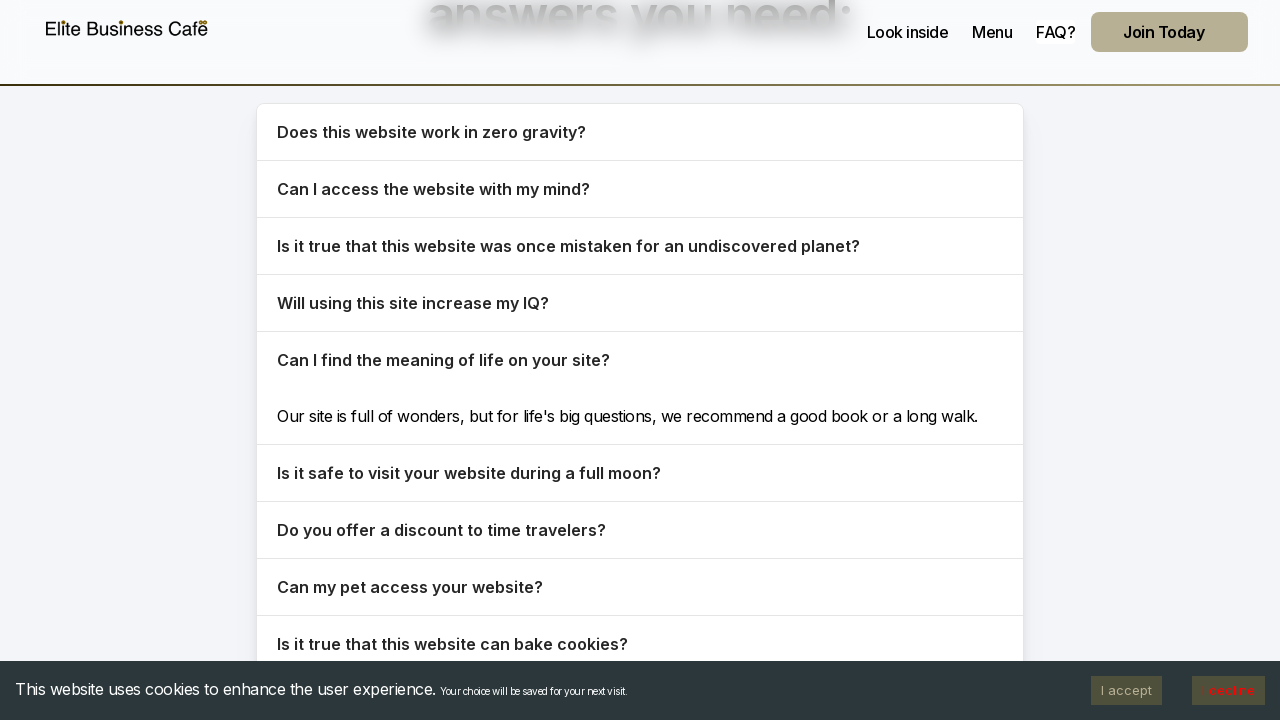

Verified that the accordion answer about meaning of life became visible
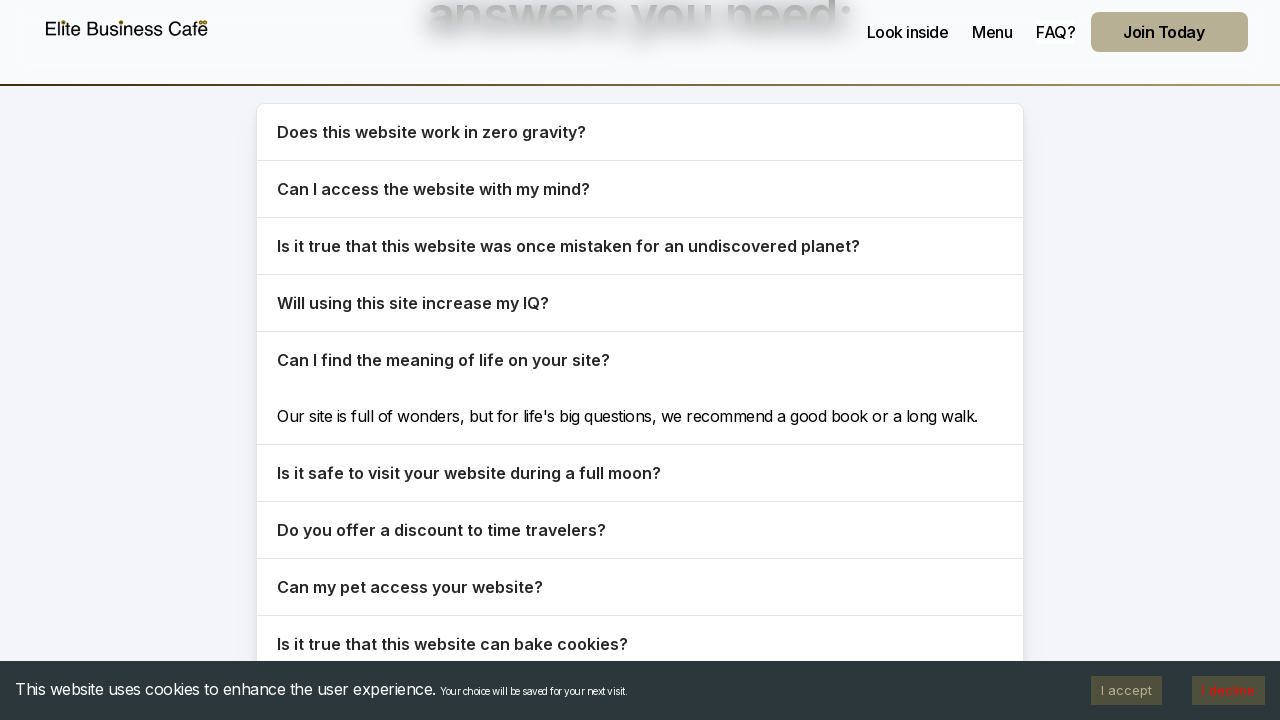

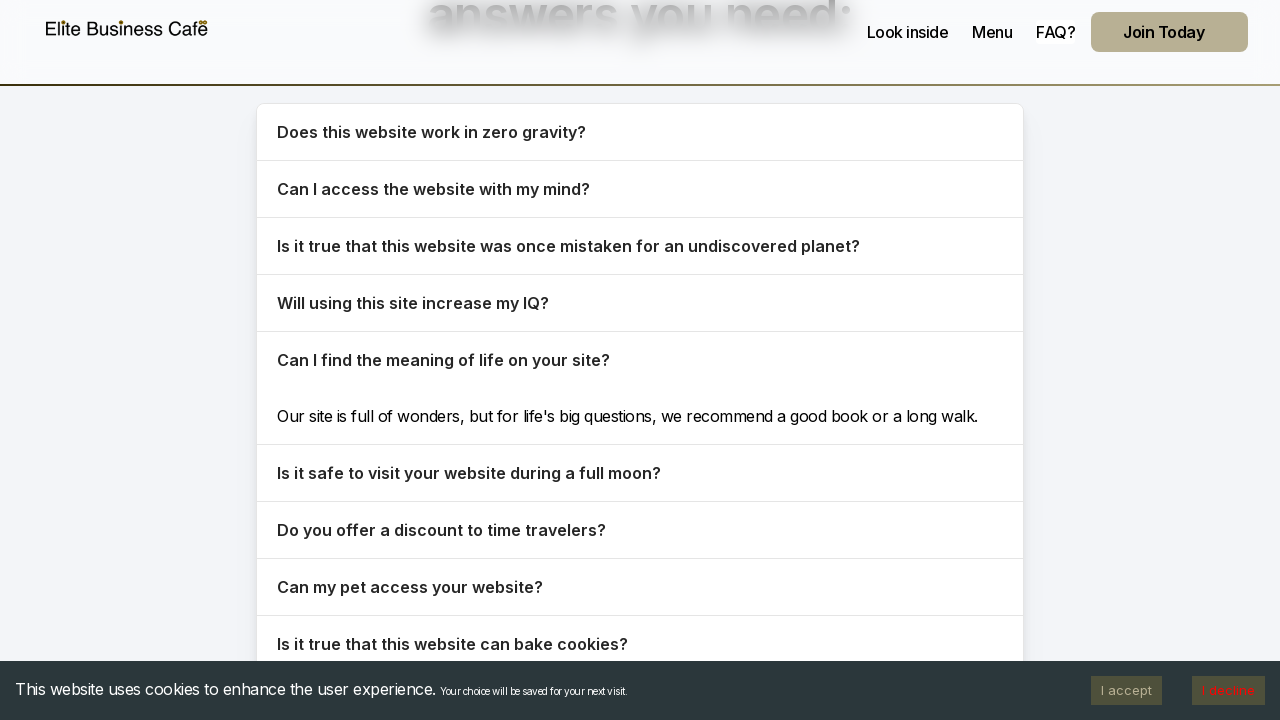